Navigates to the Sentia website and verifies the page loads successfully

Starting URL: http://www.sentia.in

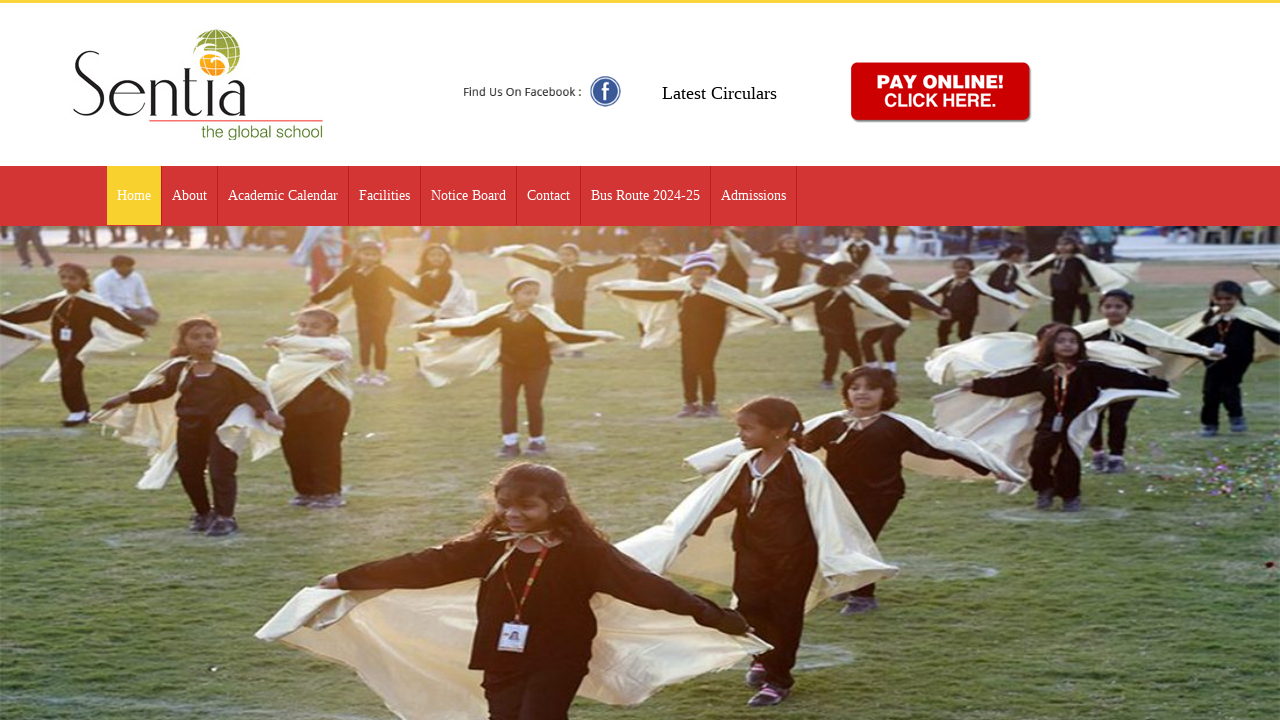

Waited for page body element to load
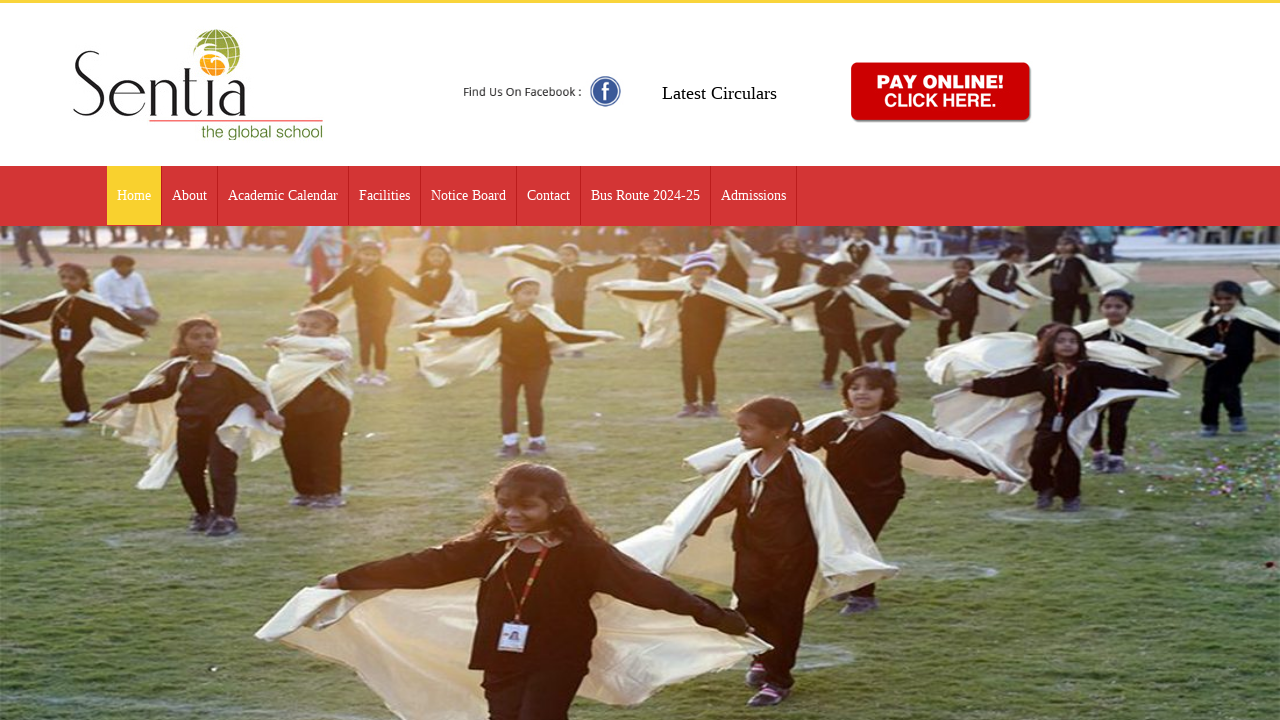

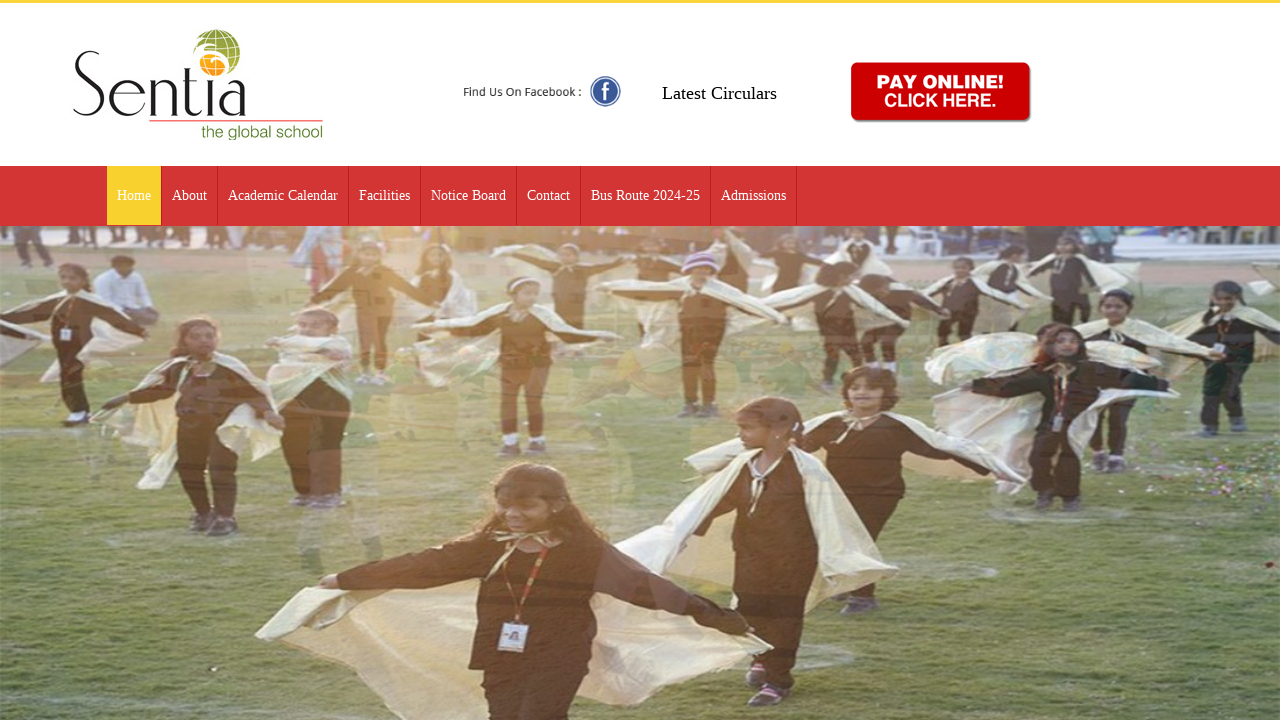